Navigates to FlexCare Staff website and waits for the page to load

Starting URL: https://www.flexcarestaff.com/

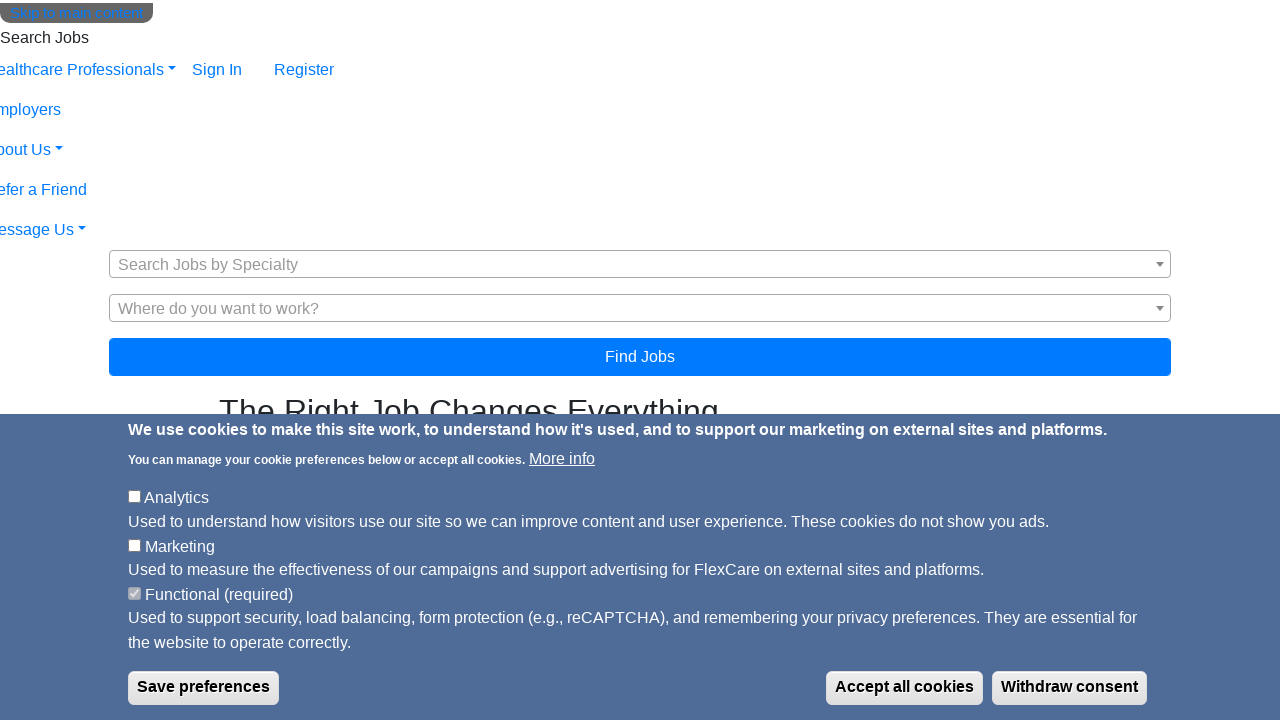

Navigated to FlexCare Staff website
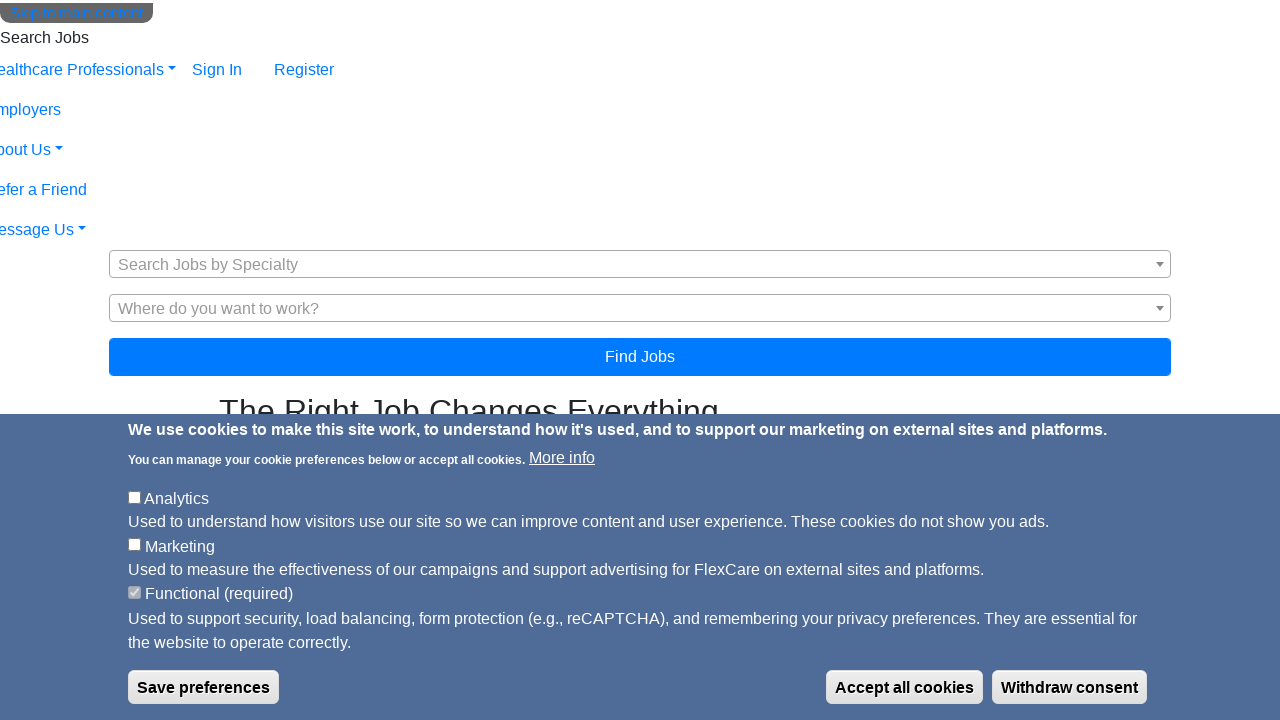

Page fully loaded - network idle state reached
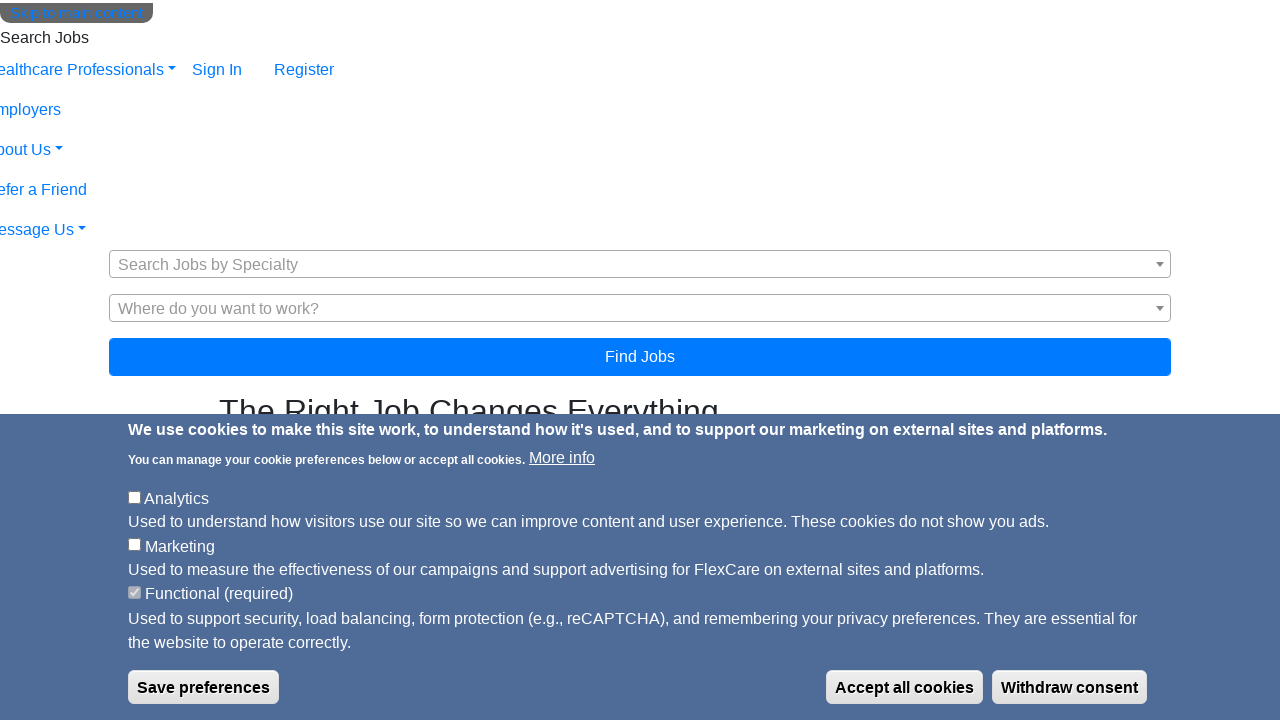

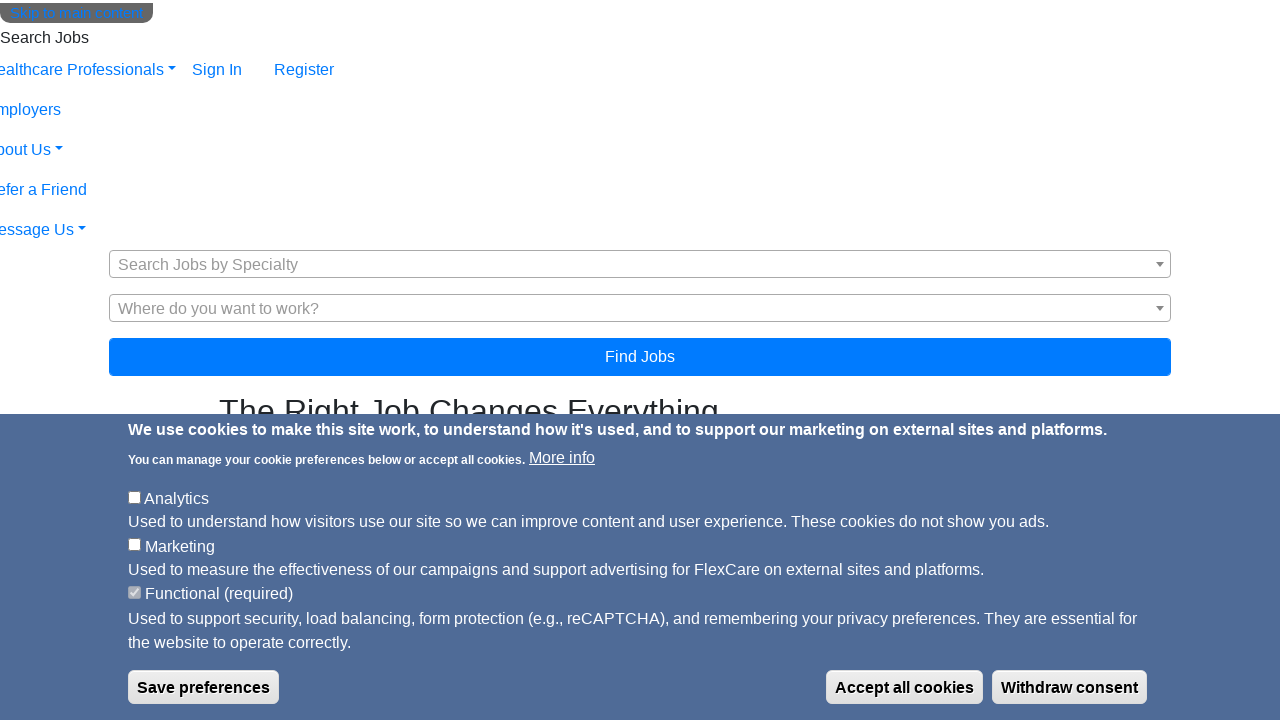